Navigates to a Stepik lesson page, fills in an answer in the textarea field, and clicks the submit button to submit the solution.

Starting URL: https://stepik.org/lesson/25969/step/12

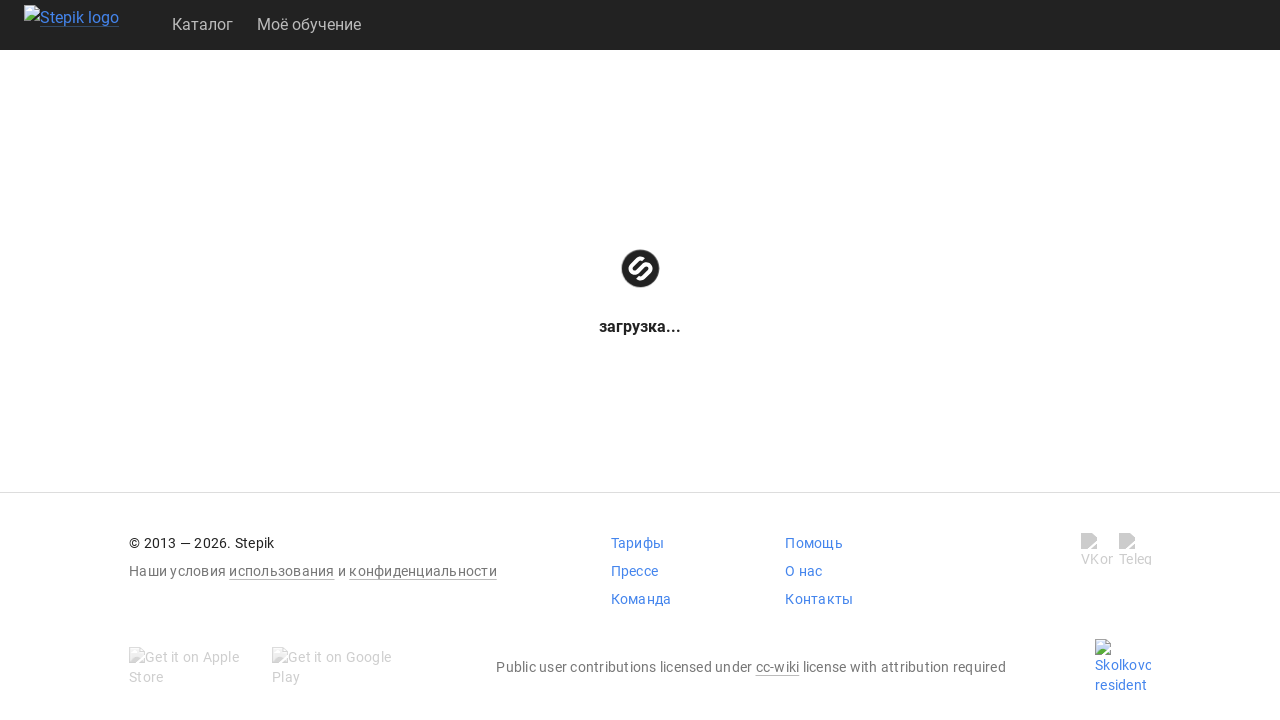

Waited for textarea to be visible
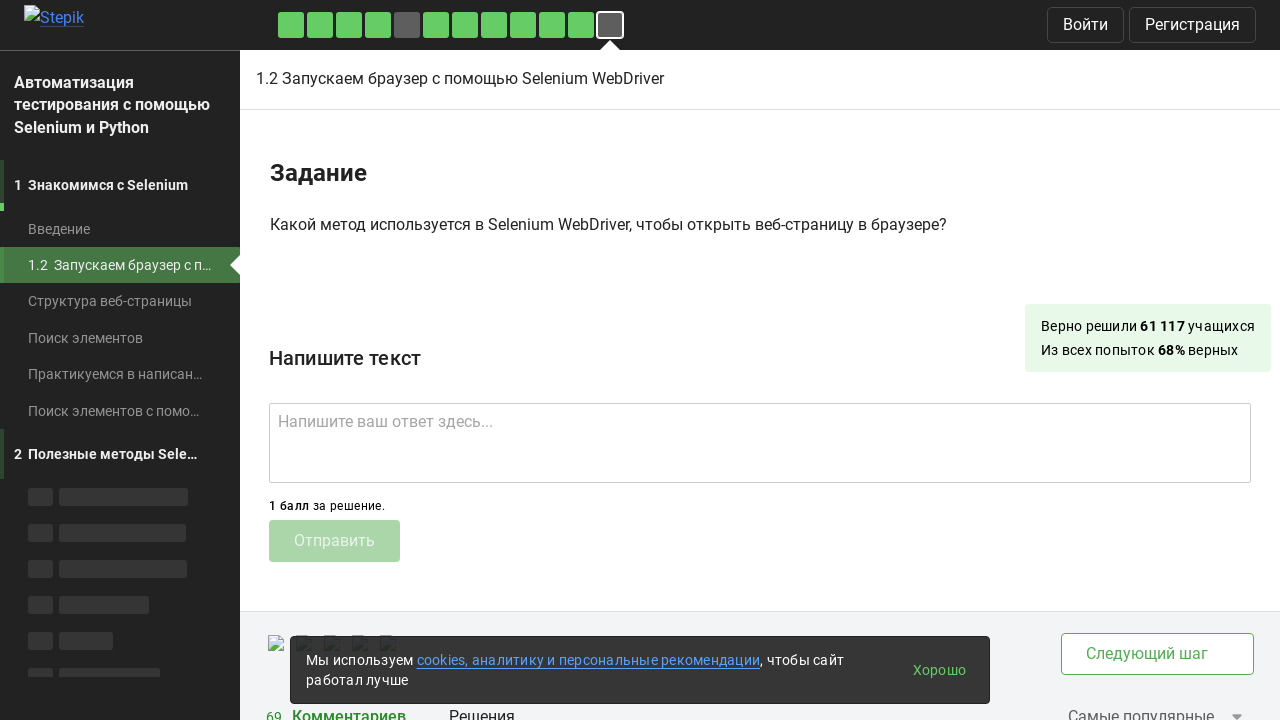

Filled textarea with answer 'get()' on .textarea
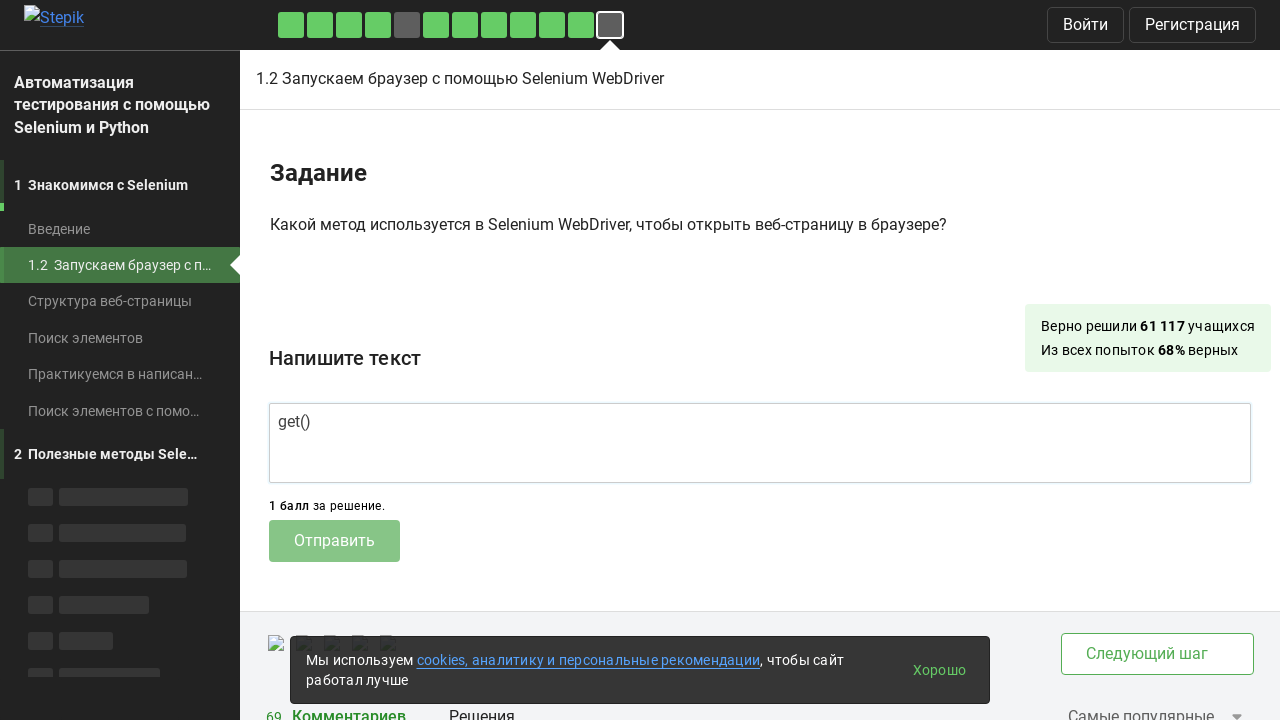

Waited for submit button to be available
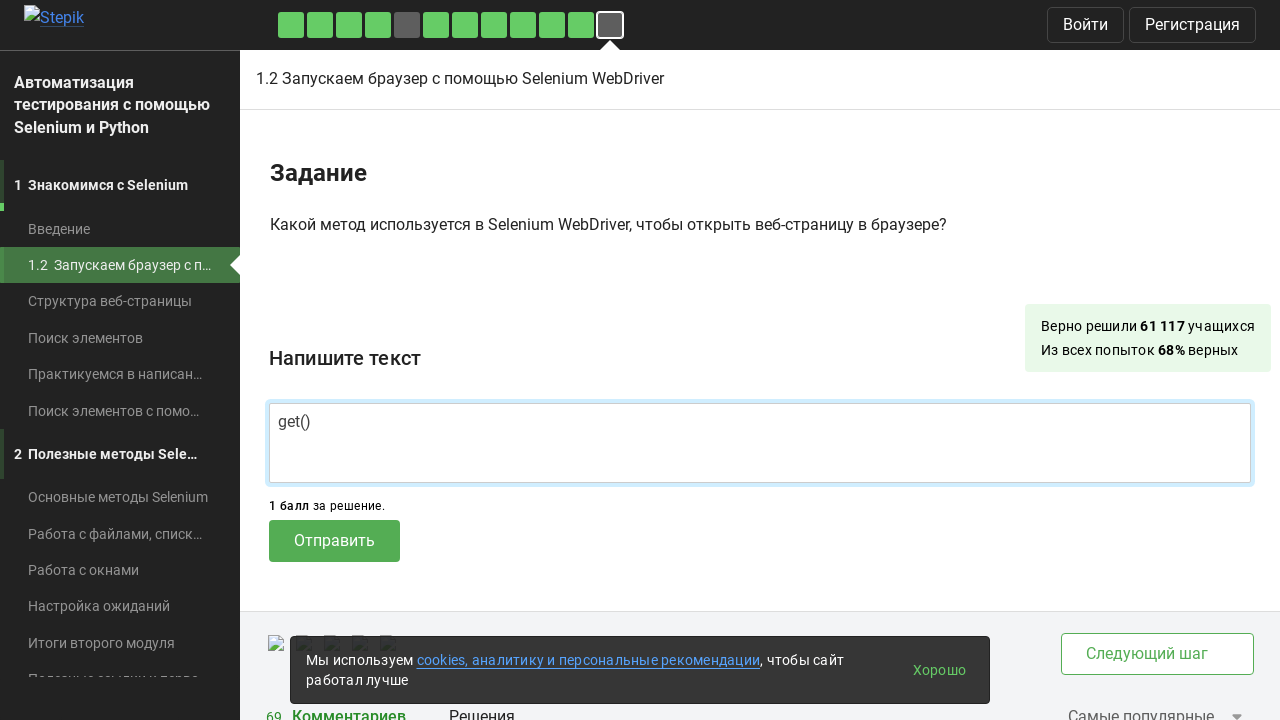

Clicked submit button to submit the solution at (334, 541) on .submit-submission
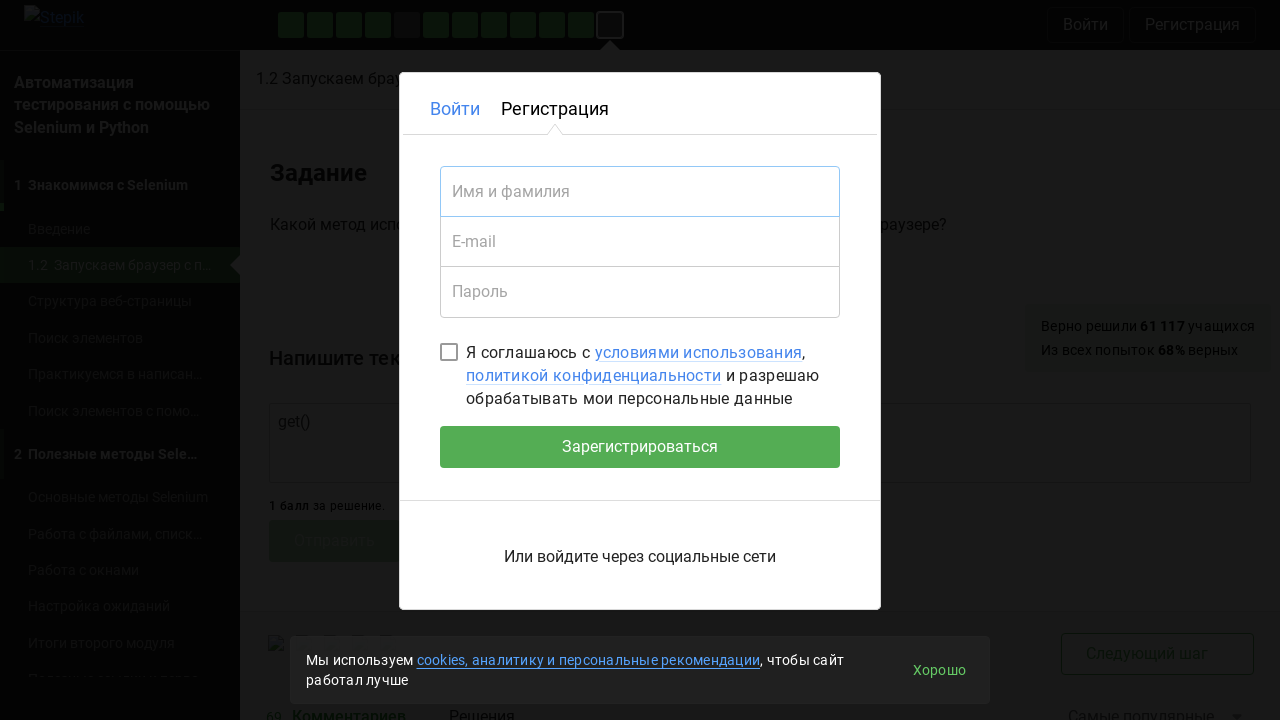

Waited for submission to process
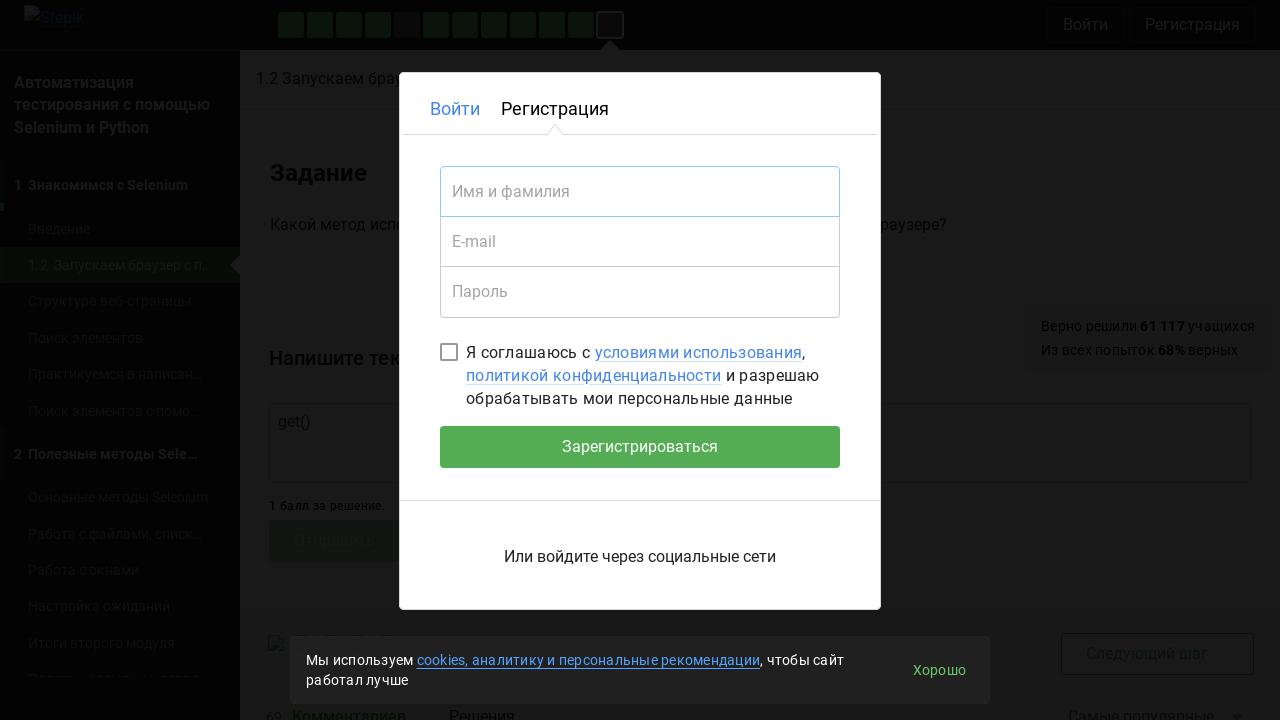

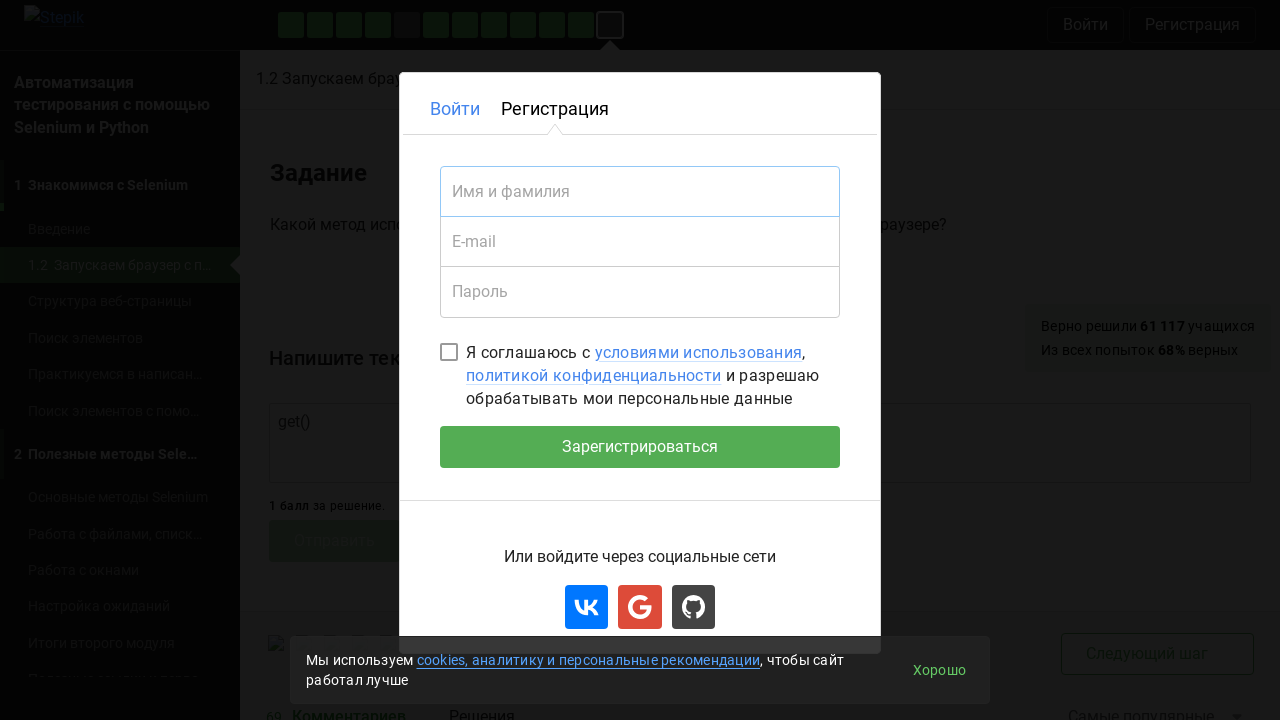